Tests jQuery UI drag and drop functionality by dragging an element into a droppable area within an iframe

Starting URL: https://jqueryui.com/

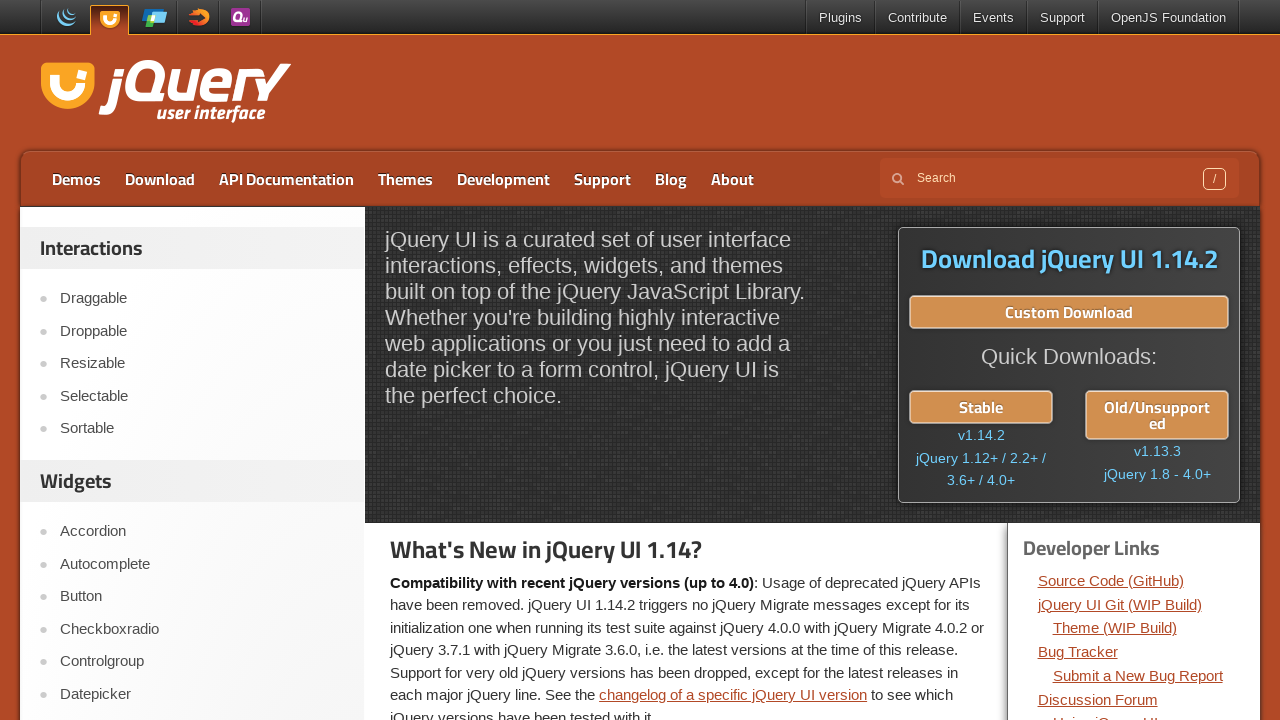

Clicked on Droppable link to navigate to the demo at (202, 331) on xpath=//a[text()='Droppable']
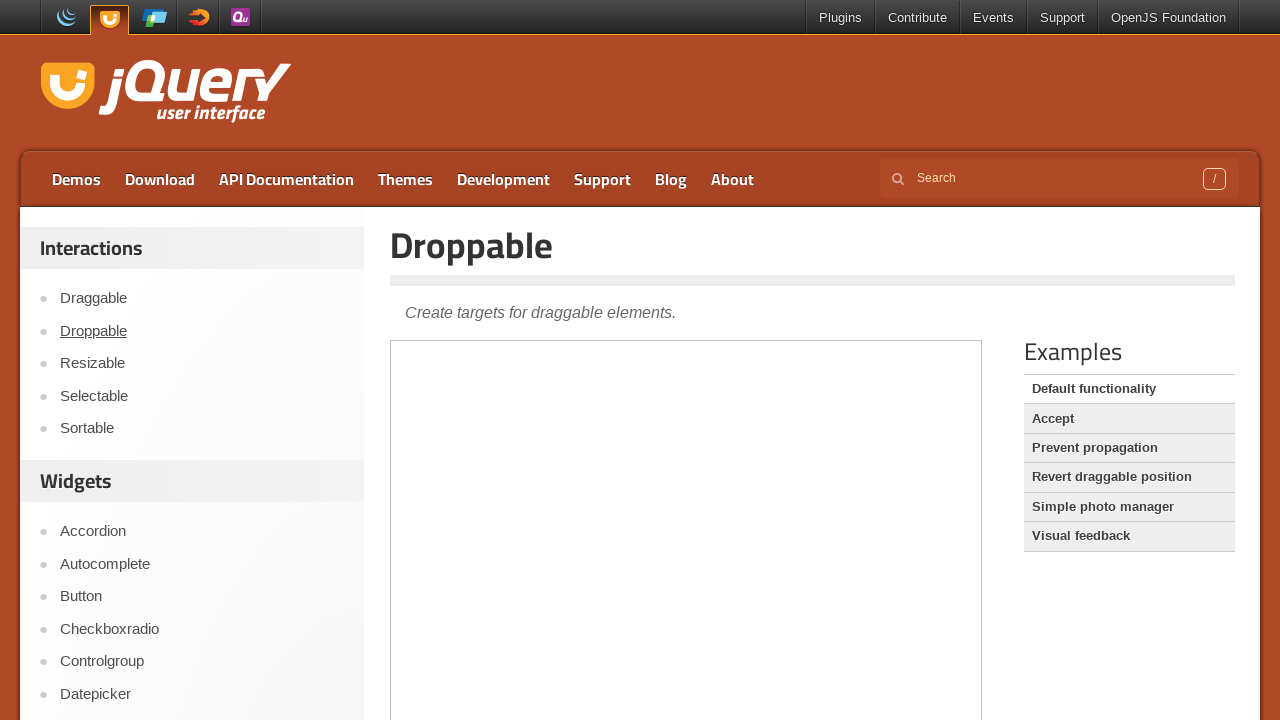

Located the demo iframe
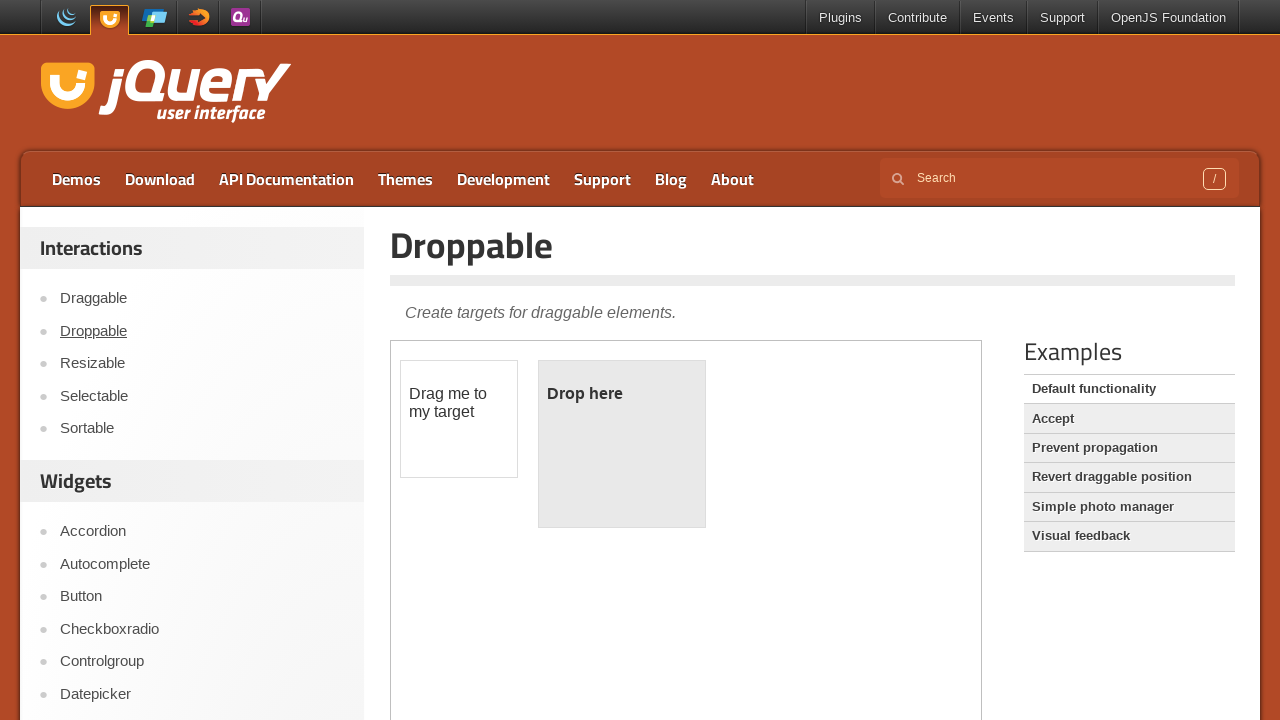

Located the draggable element
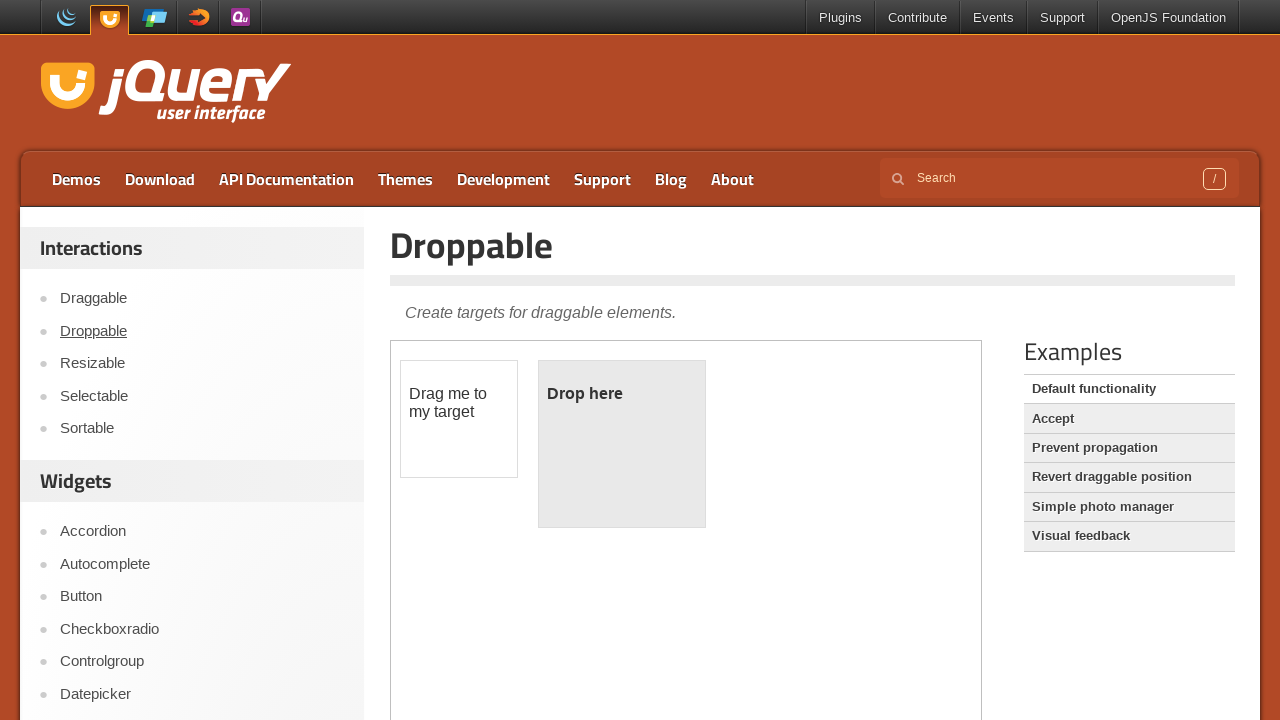

Located the droppable target element
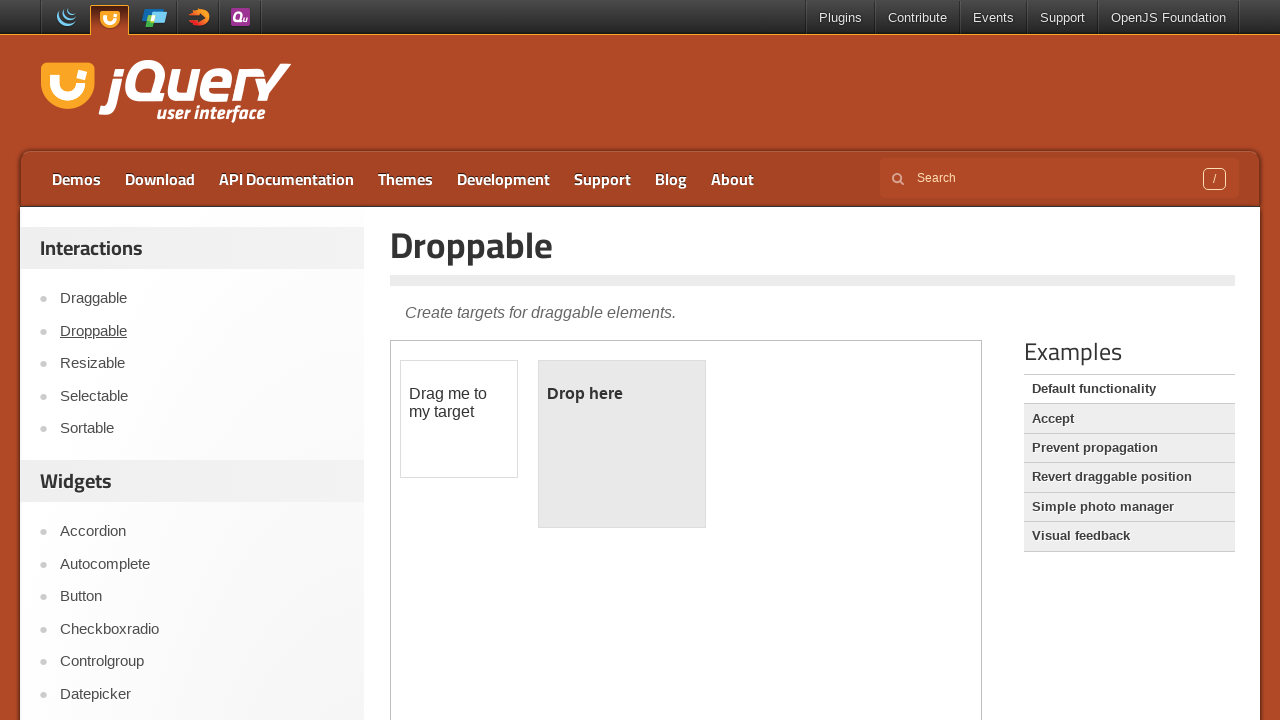

Dragged the draggable element into the droppable area at (622, 444)
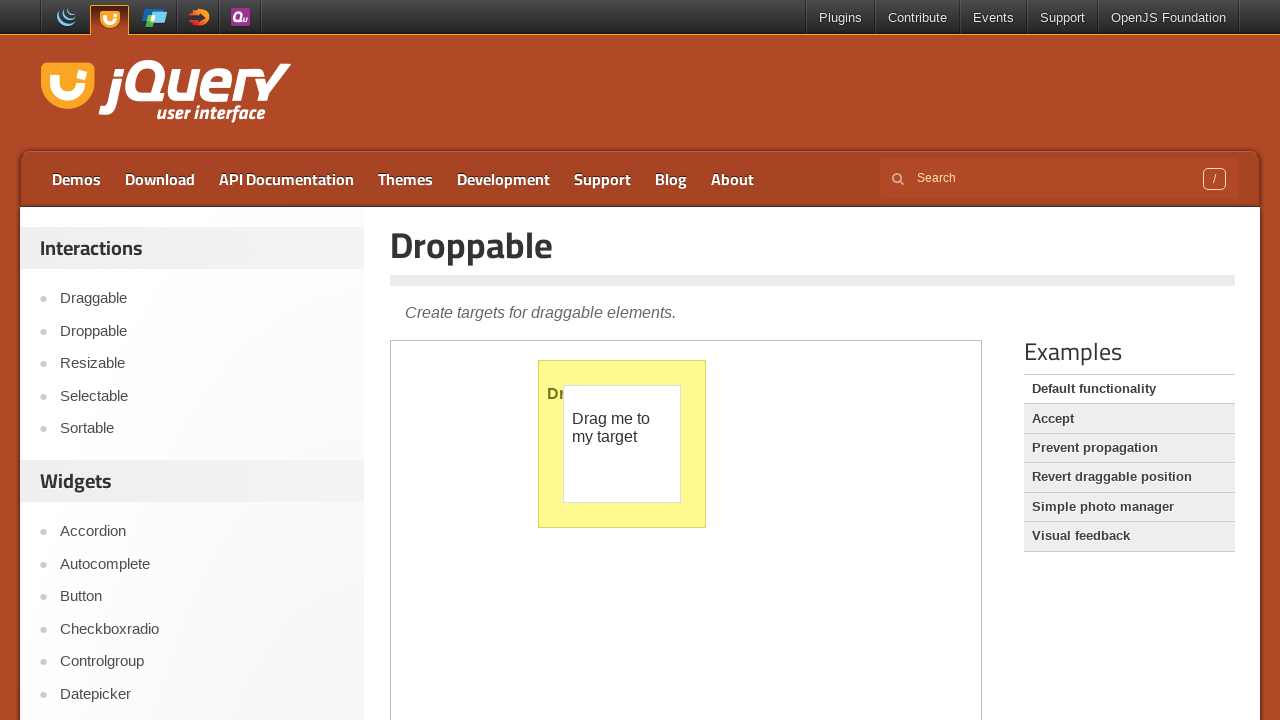

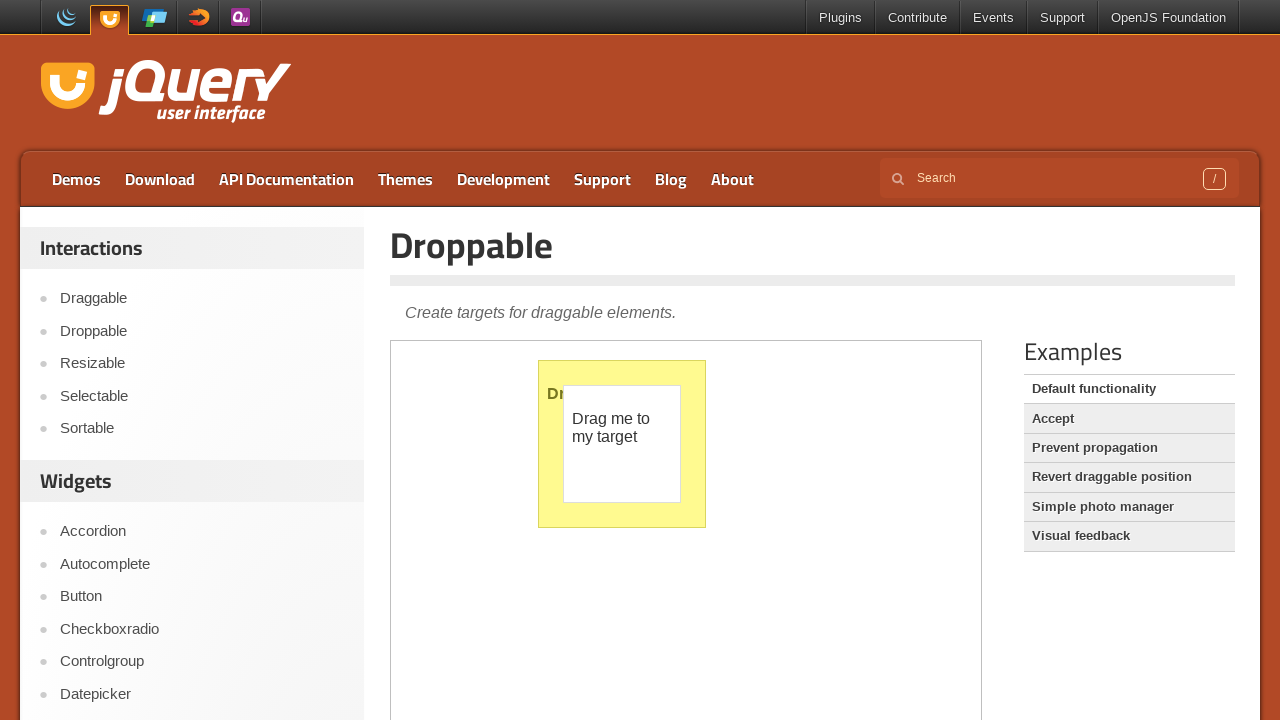